Tests confirm JavaScript alert by clicking the Confirm Alert button and accepting the confirmation dialog.

Starting URL: https://v1.training-support.net/selenium/javascript-alerts

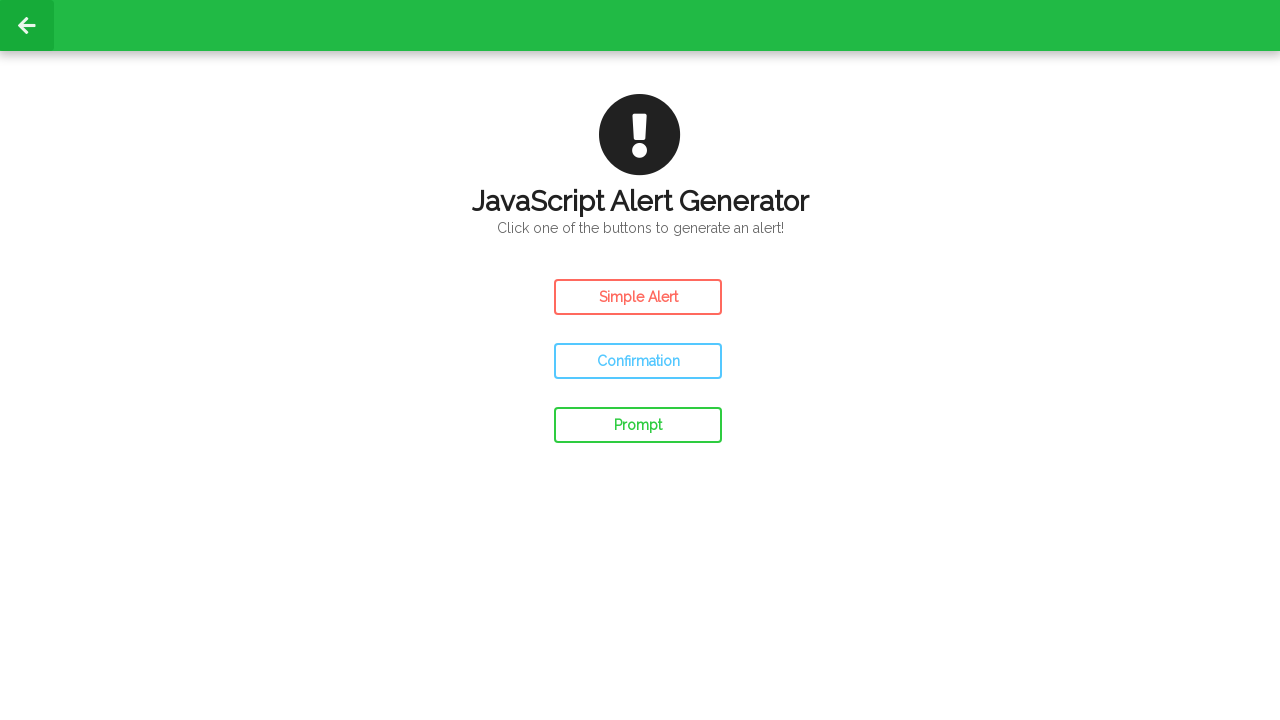

Set up dialog handler to accept confirmation dialogs
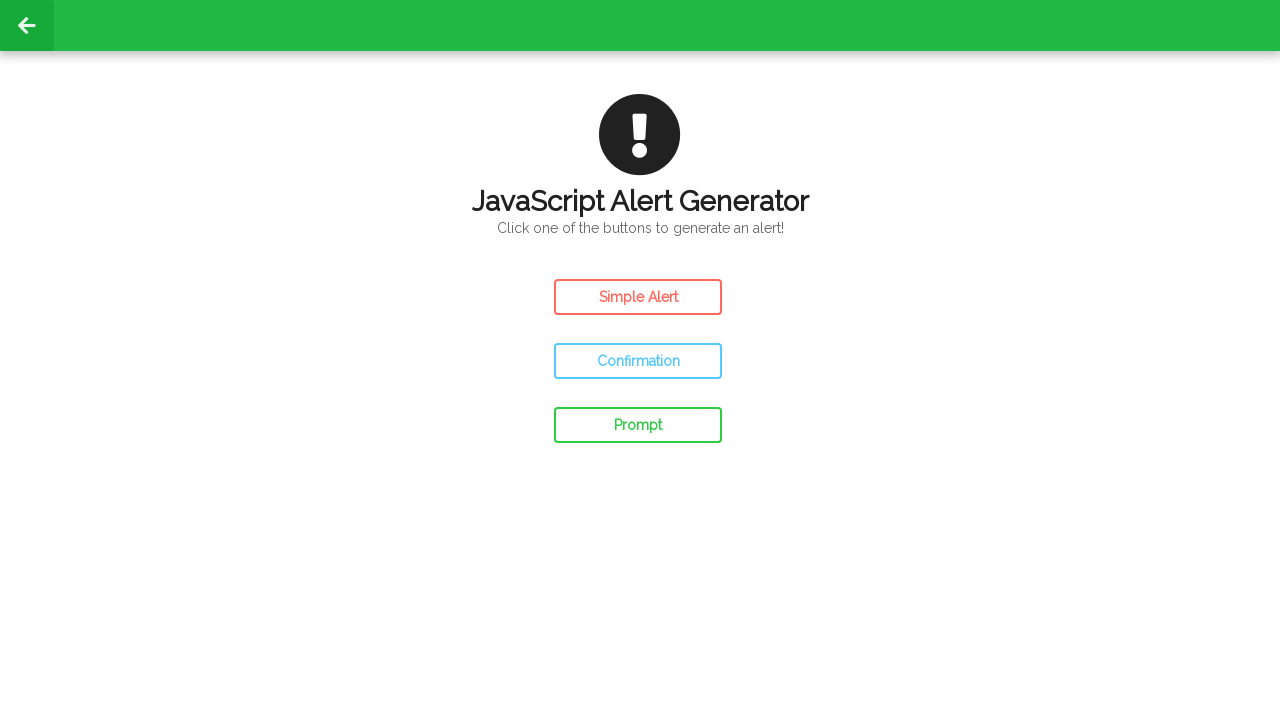

Clicked Confirm Alert button at (638, 361) on #confirm
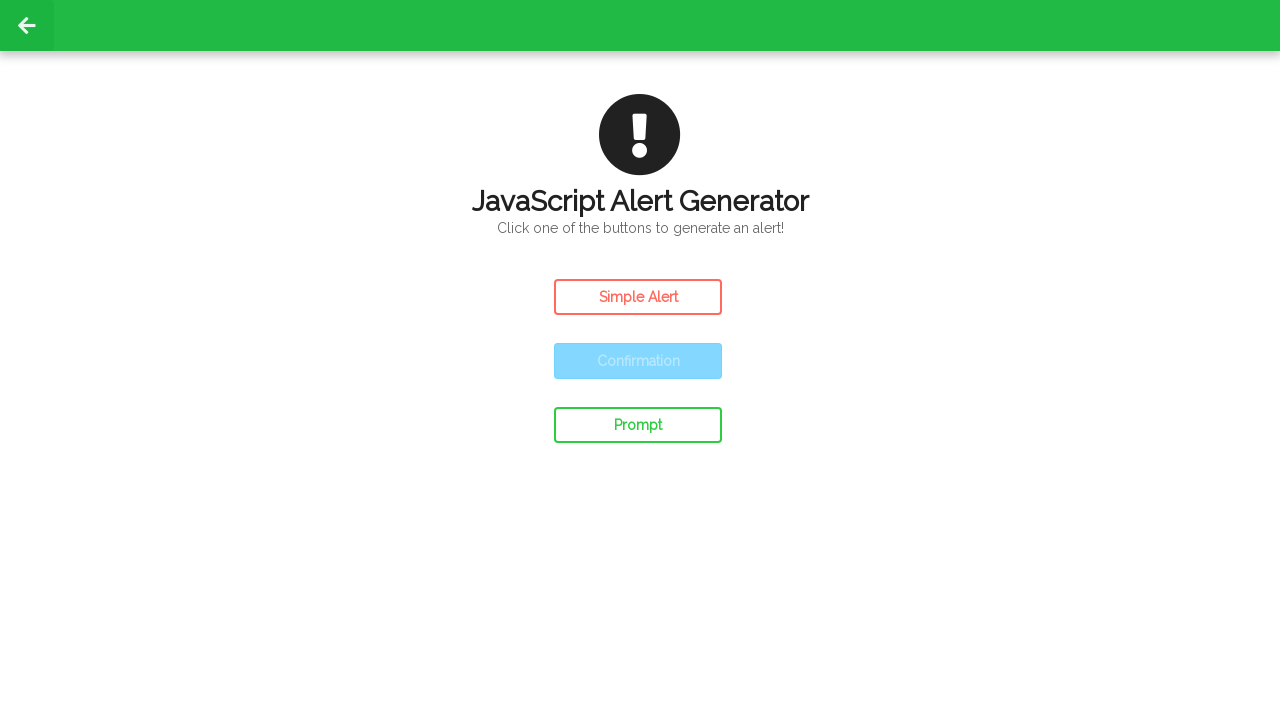

Waited for confirmation dialog to be processed
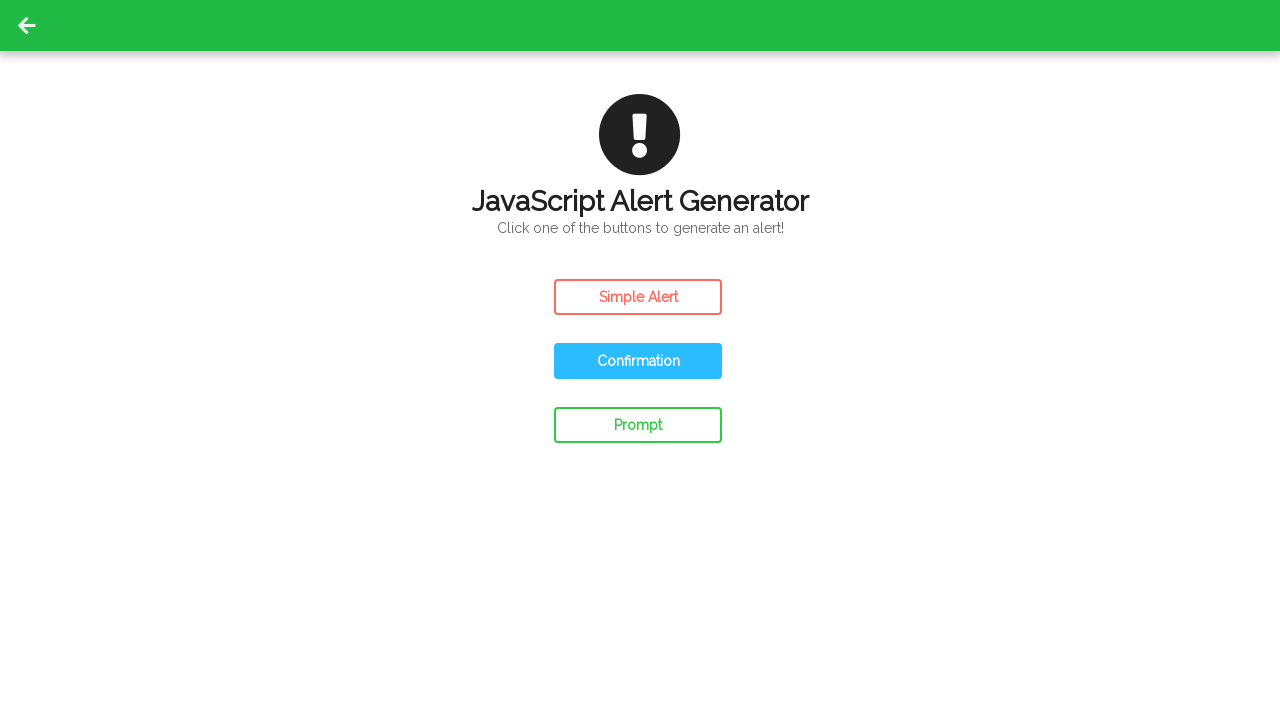

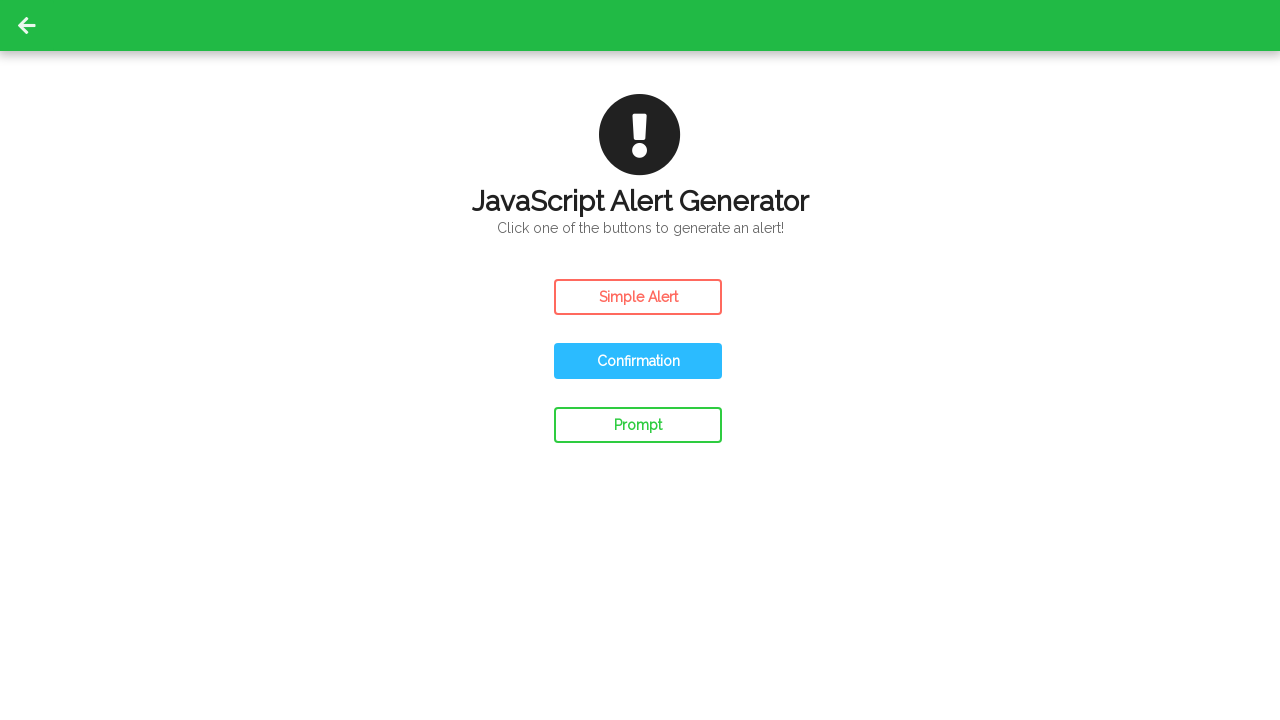